Tests jQuery UI menu by clicking on Enabled menu item and hovering to reveal Downloads submenu.

Starting URL: http://the-internet.herokuapp.com/jqueryui/menu

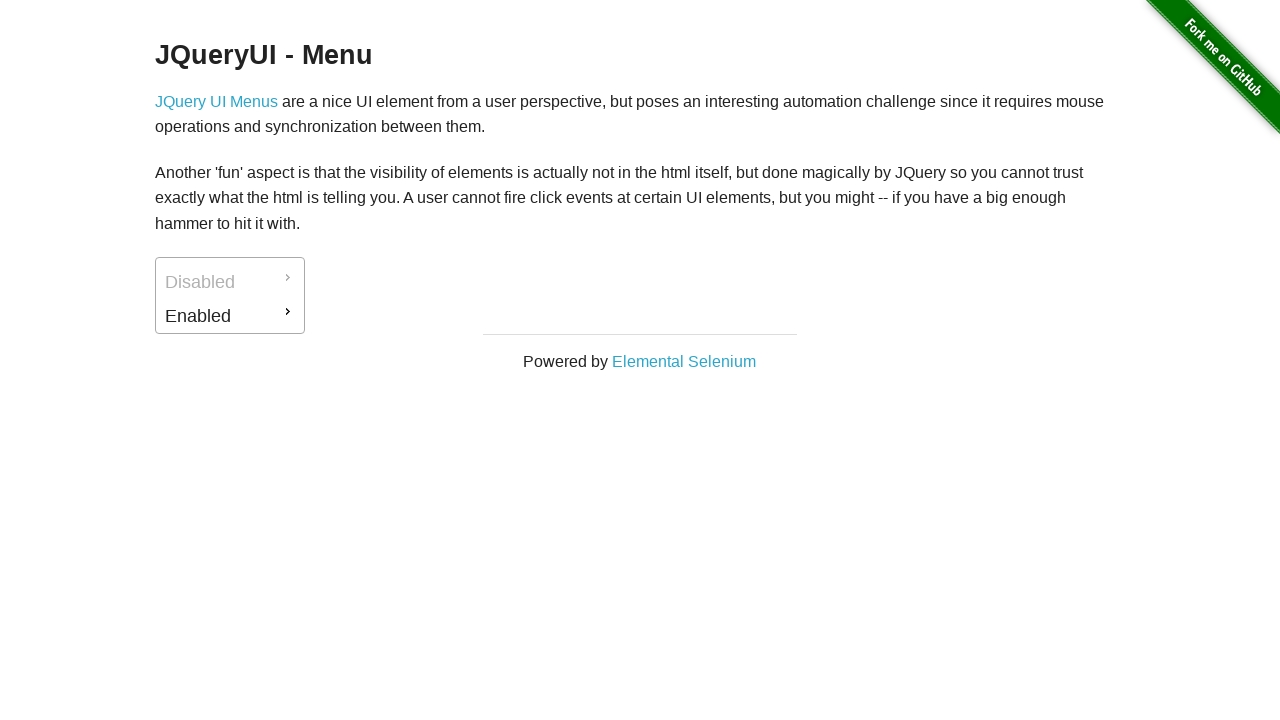

Clicked on Enabled menu item at (230, 316) on #ui-id-2
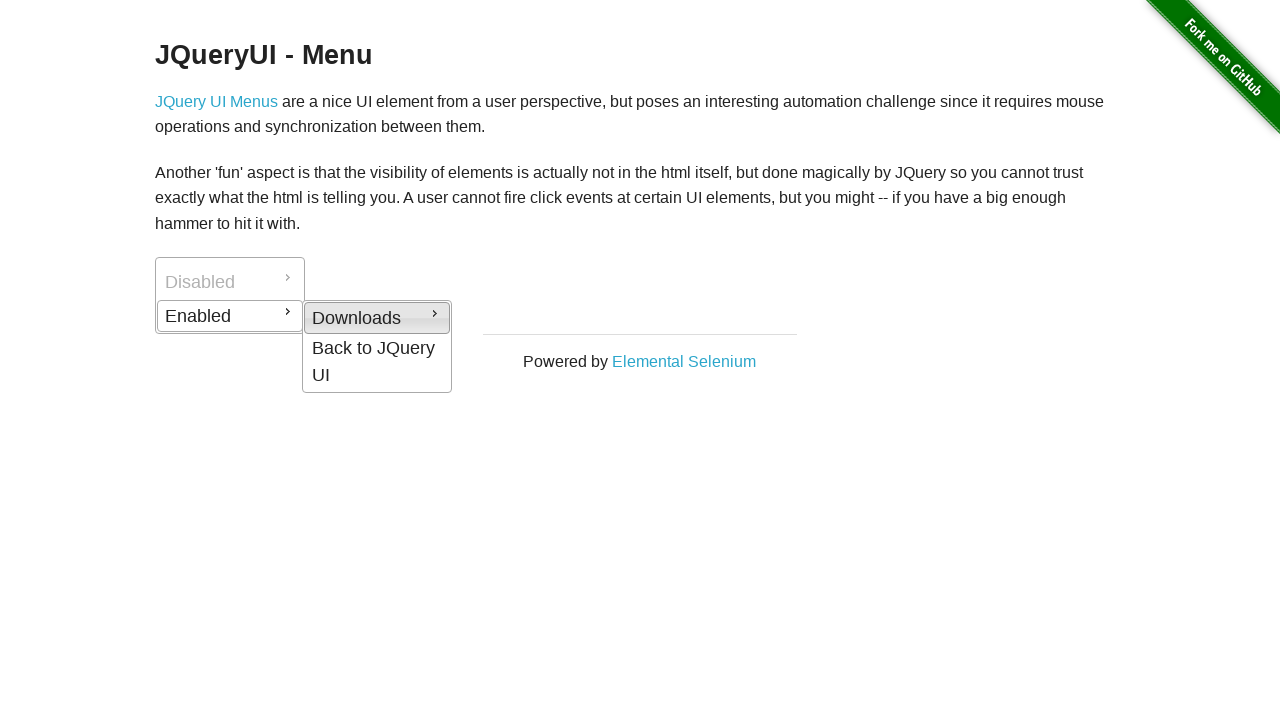

Hovered over Enabled menu to reveal submenu at (230, 316) on #ui-id-2
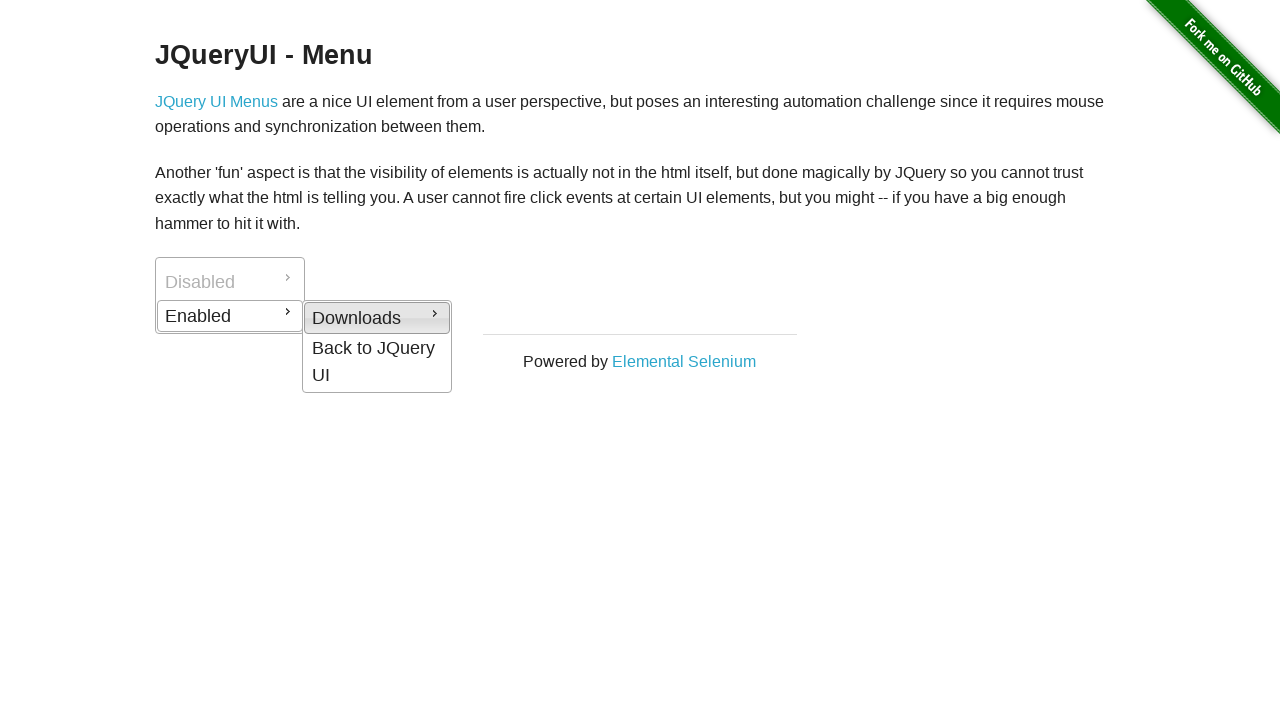

Clicked on Downloads menu item at (377, 318) on #ui-id-4
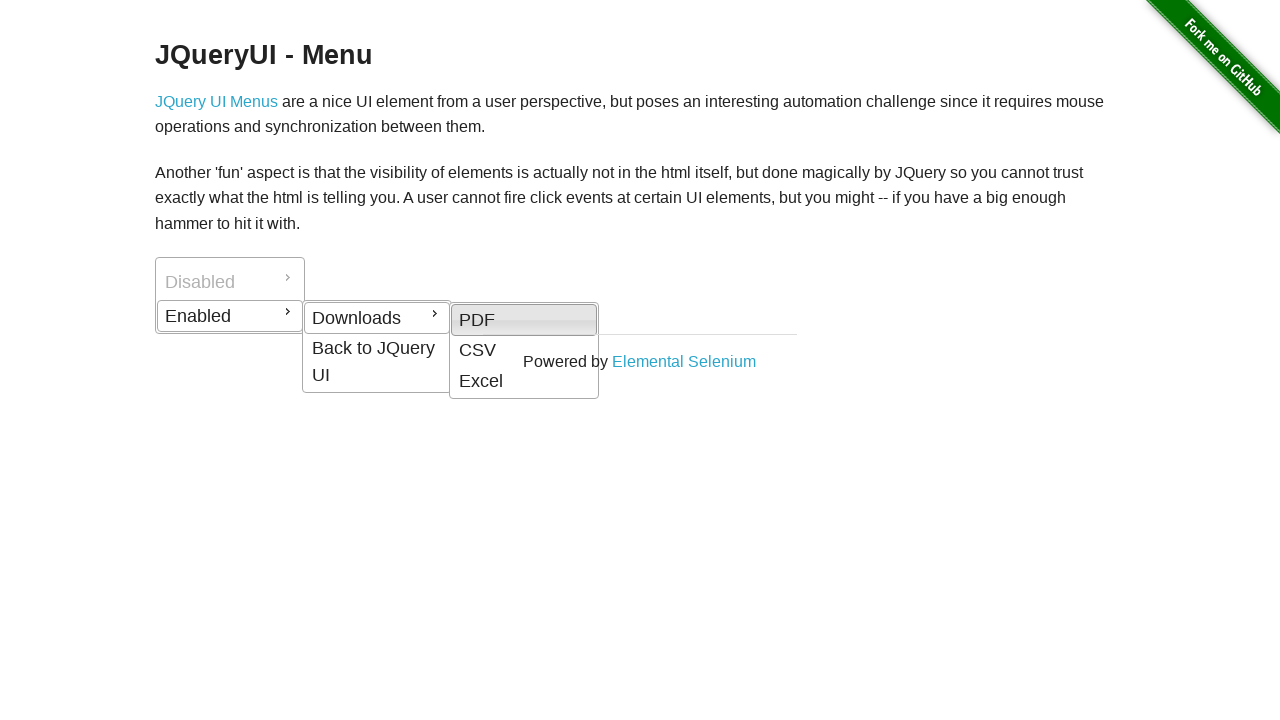

Hovered over Downloads to reveal submenu options at (377, 318) on #ui-id-4
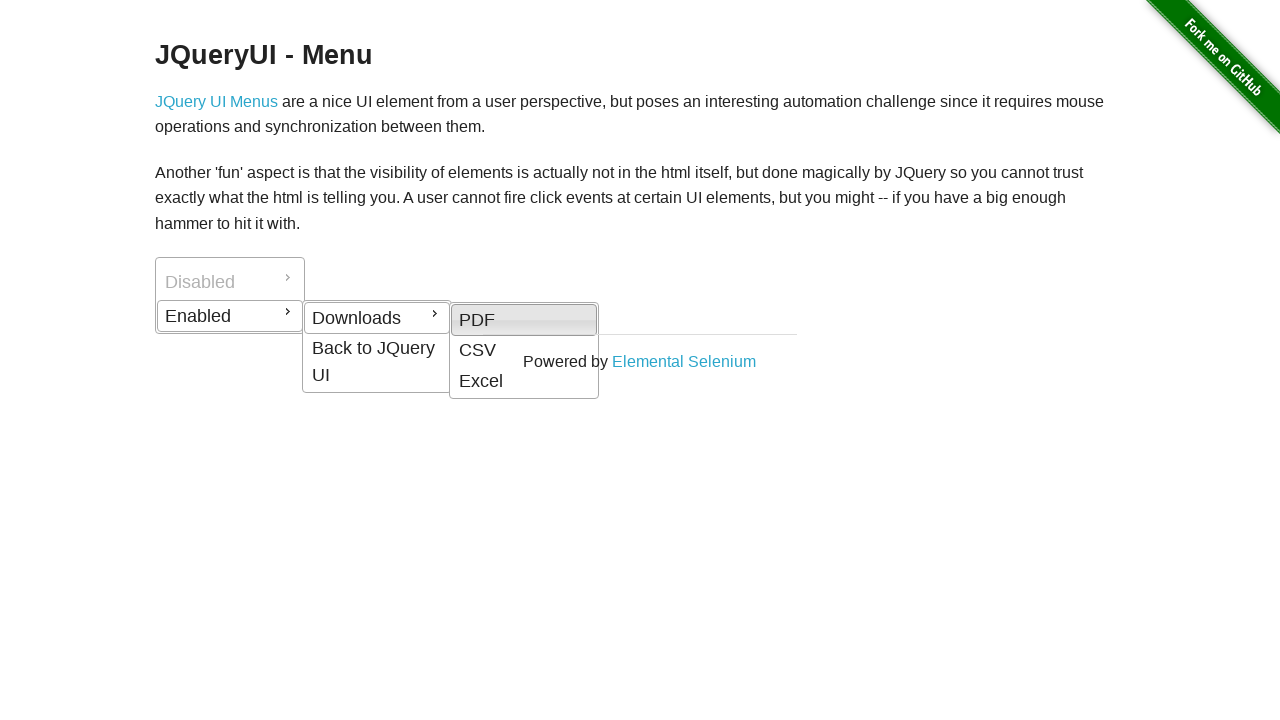

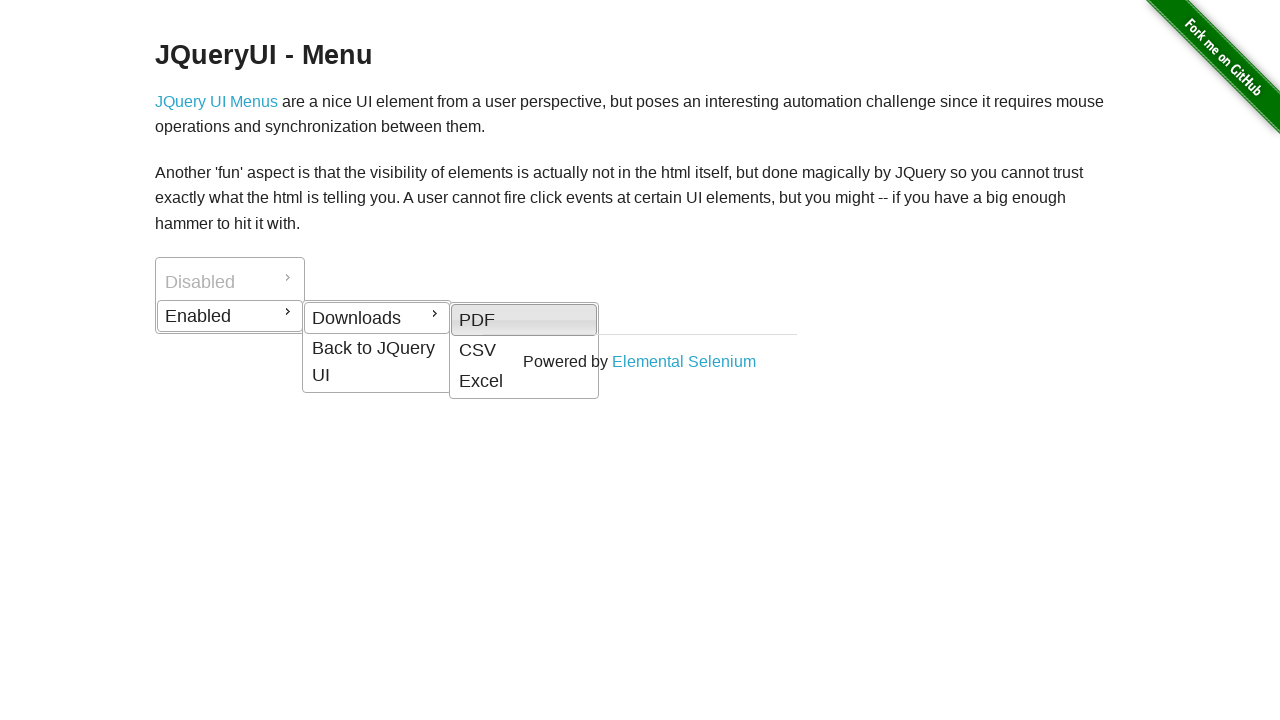